Tests handling of a JavaScript prompt popup by clicking a button to trigger it, entering text into the prompt, and accepting it

Starting URL: https://omayo.blogspot.com/

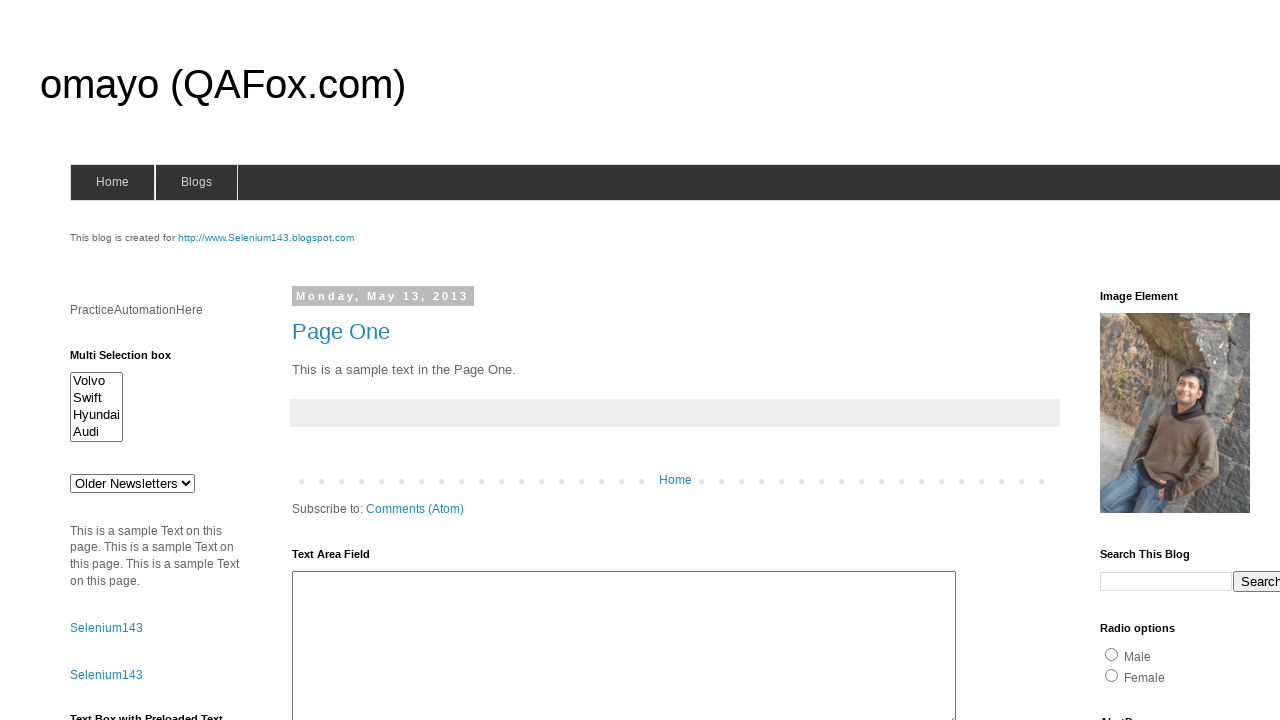

Clicked prompt button to trigger popup at (1140, 361) on #prompt
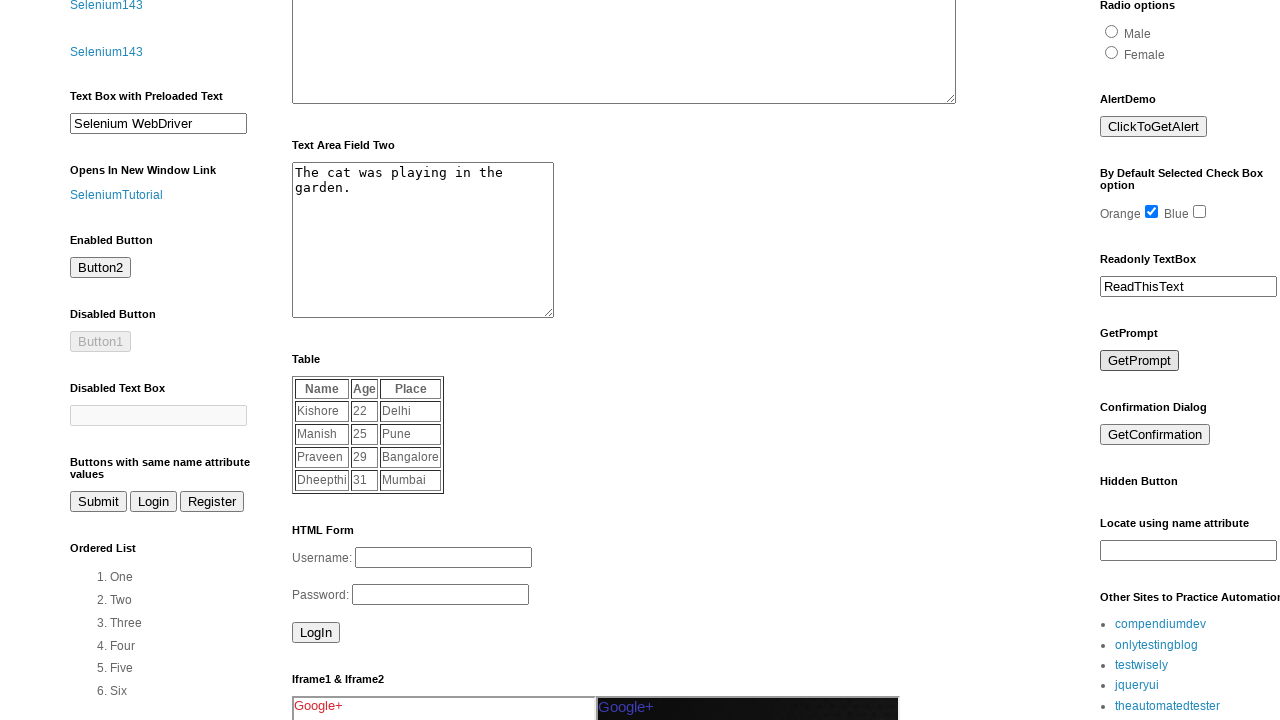

Set up dialog handler to accept prompt with text 'Michael Thompson'
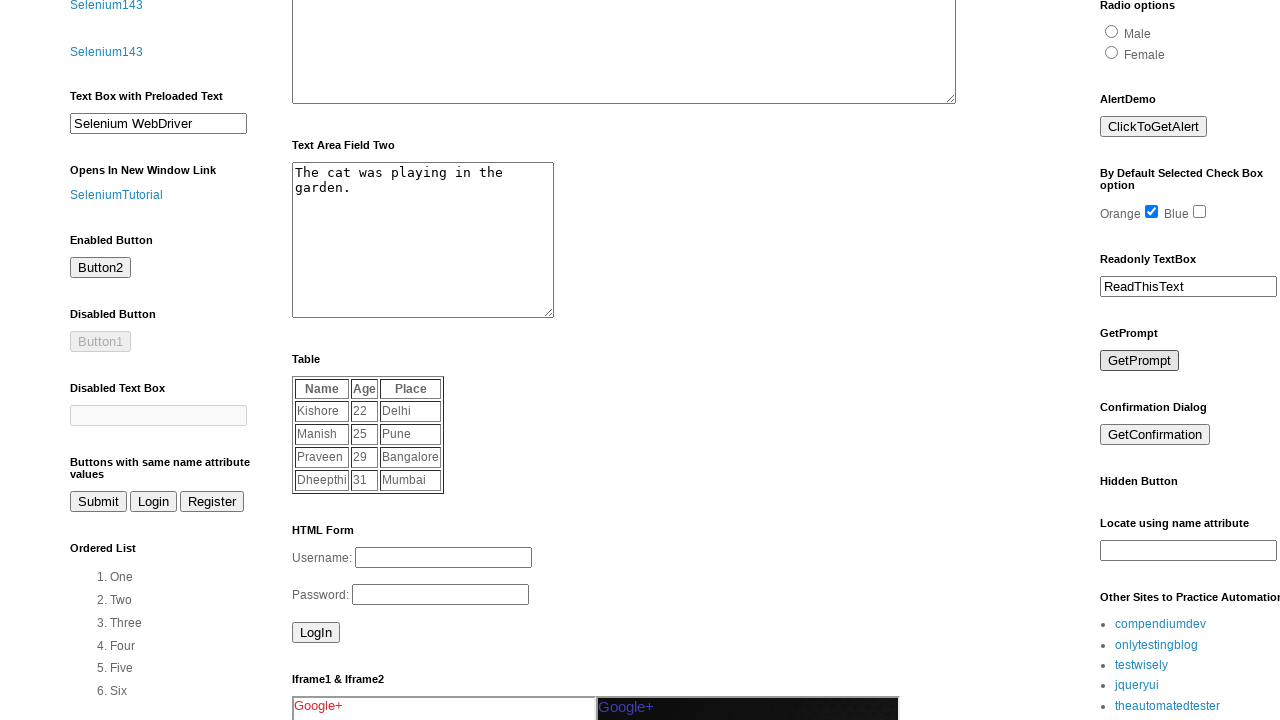

Clicked prompt button to trigger dialog with handler attached at (1140, 361) on #prompt
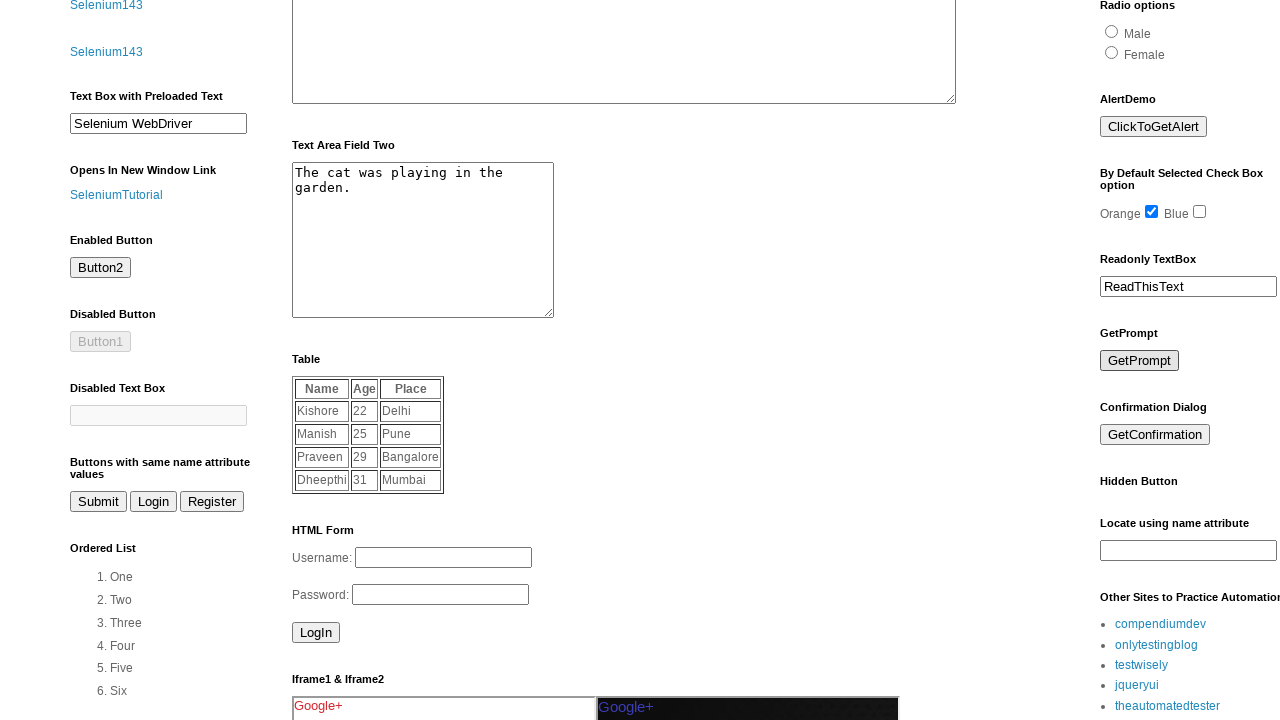

Waited for dialog handling to complete
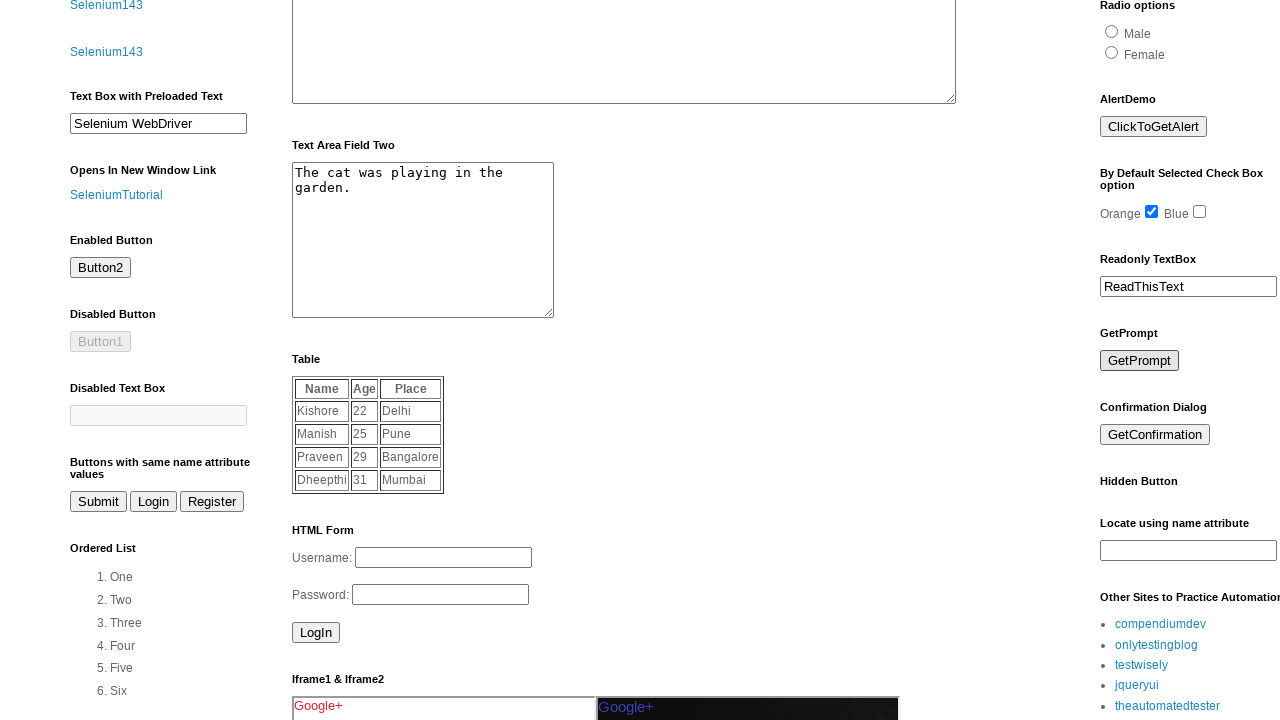

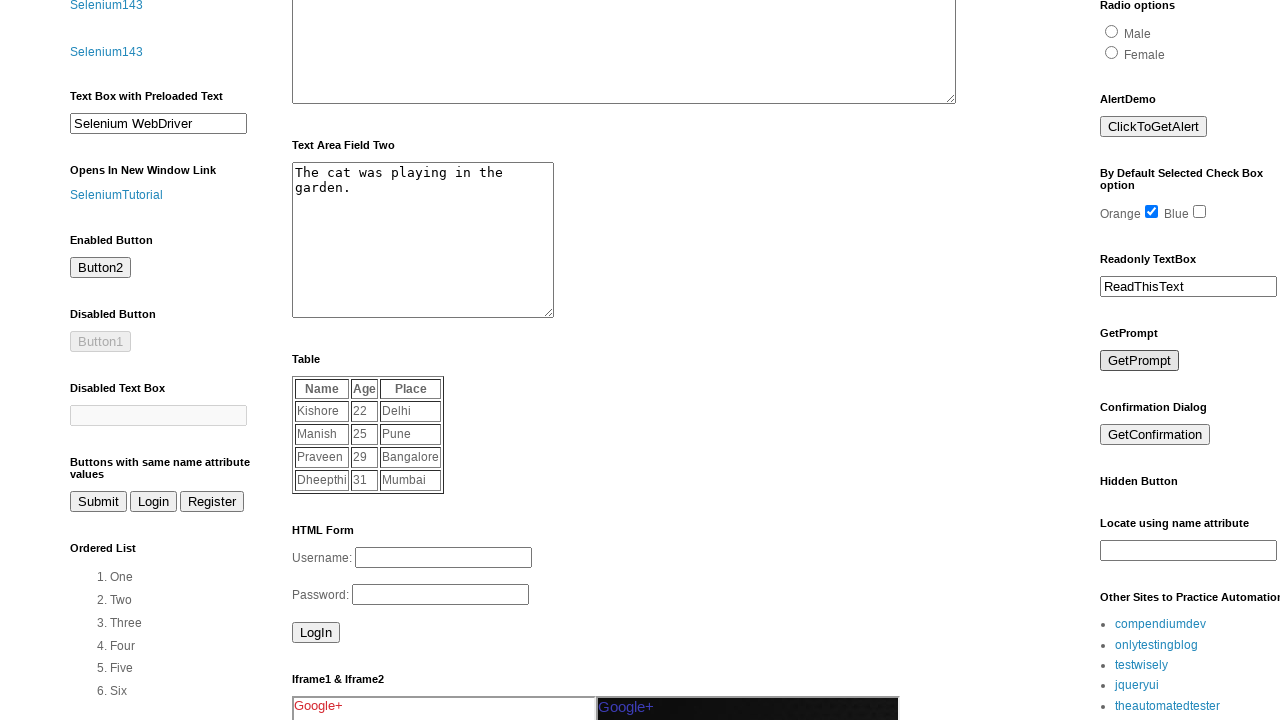